Tests checkbox functionality by clicking all checkboxes in the checkbox section

Starting URL: https://codenboxautomationlab.com/practice/

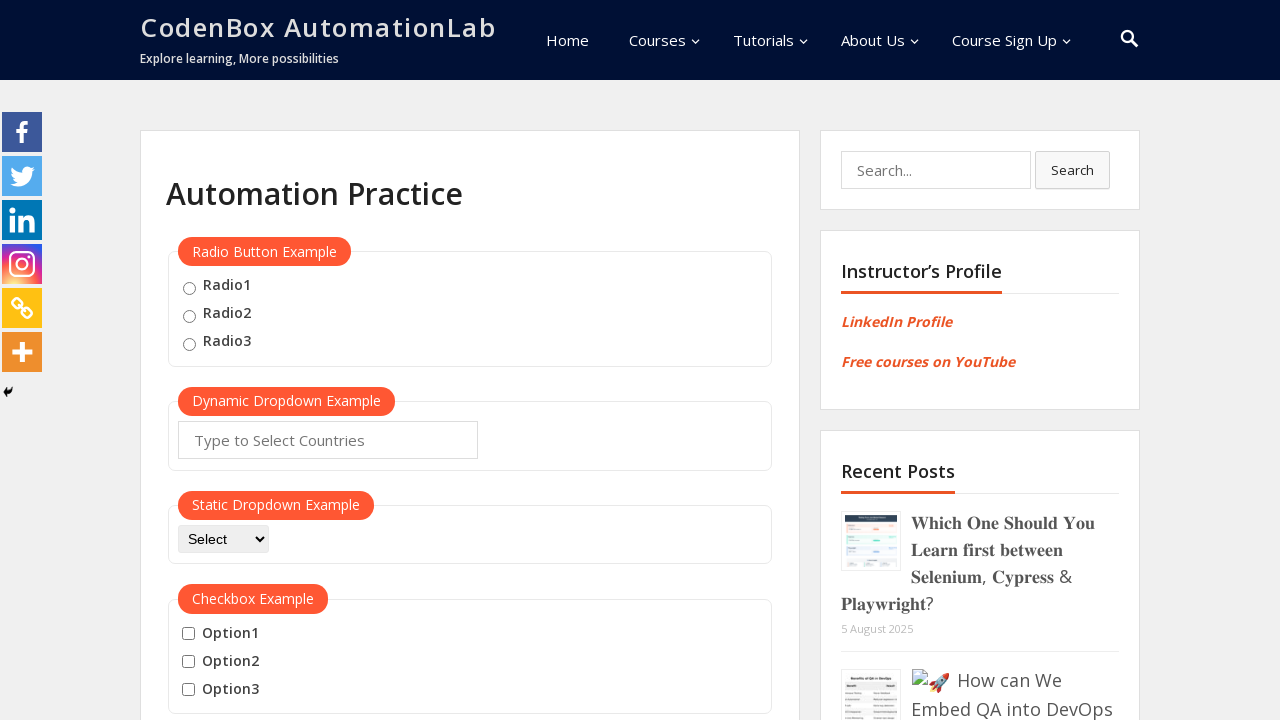

Located all checkboxes in the checkbox section
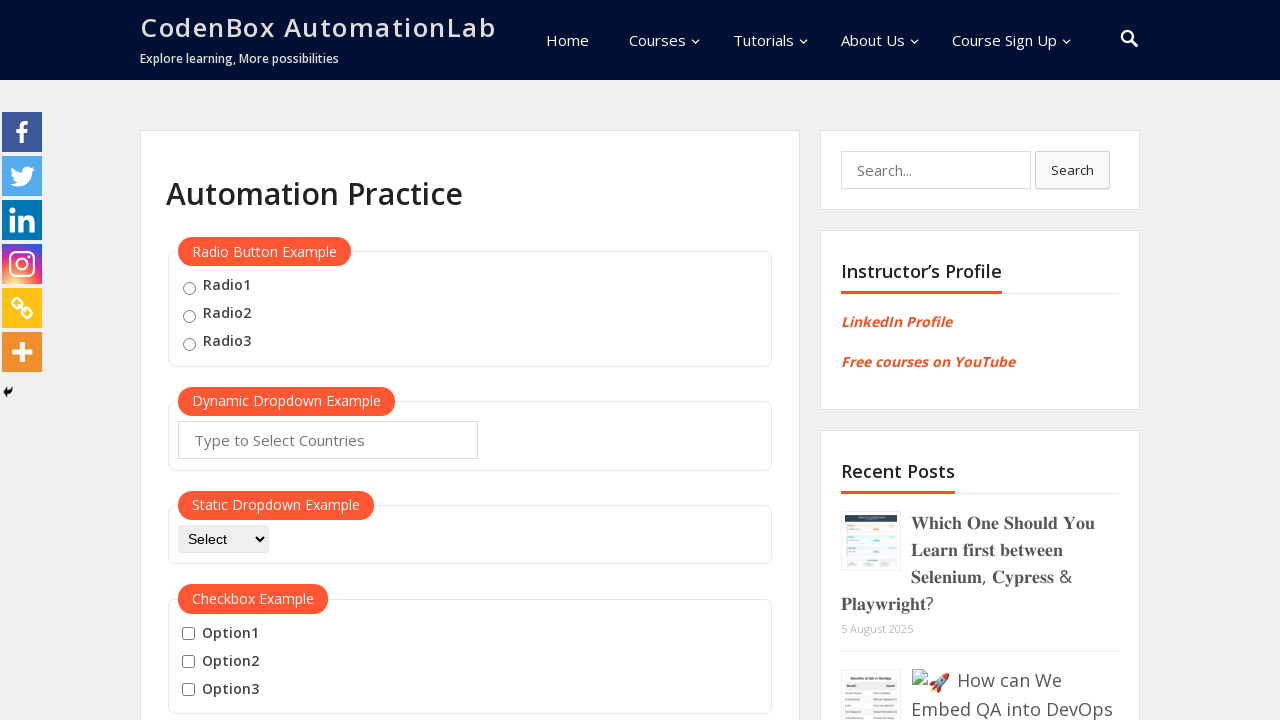

Found 3 checkboxes to click
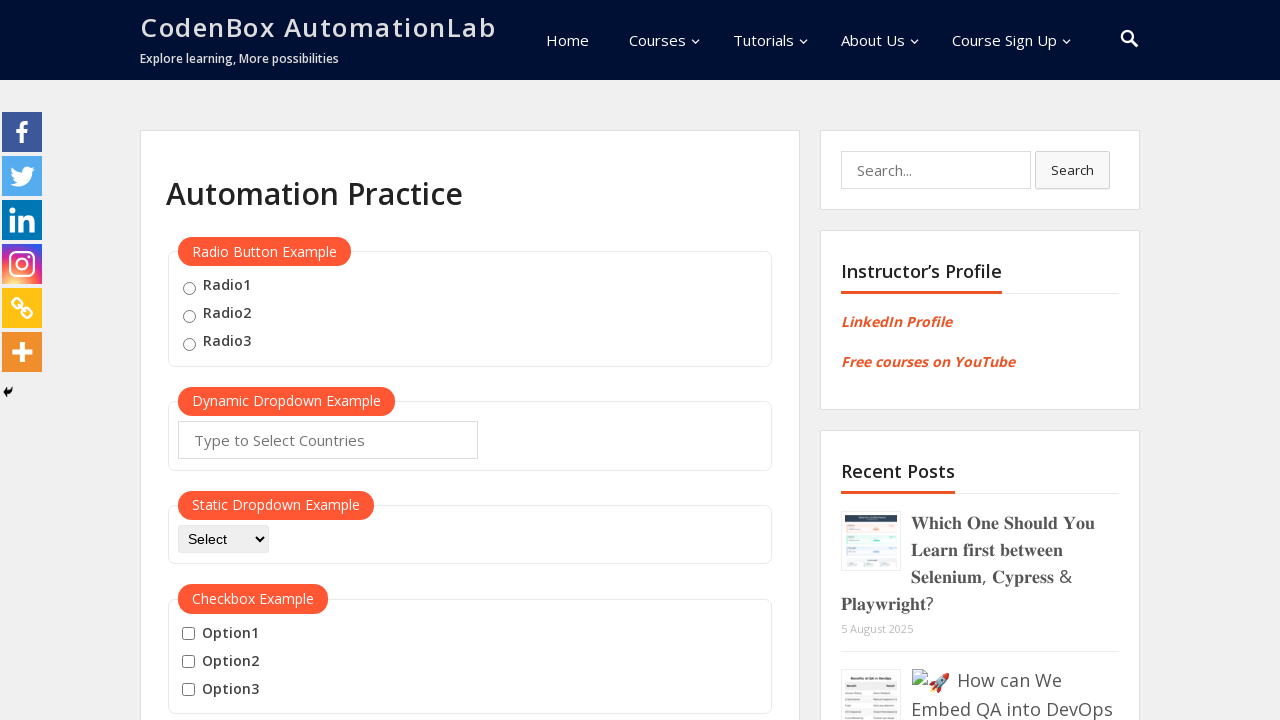

Clicked checkbox 1 of 3 at (188, 634) on #checkbox-example input[type='checkbox'] >> nth=0
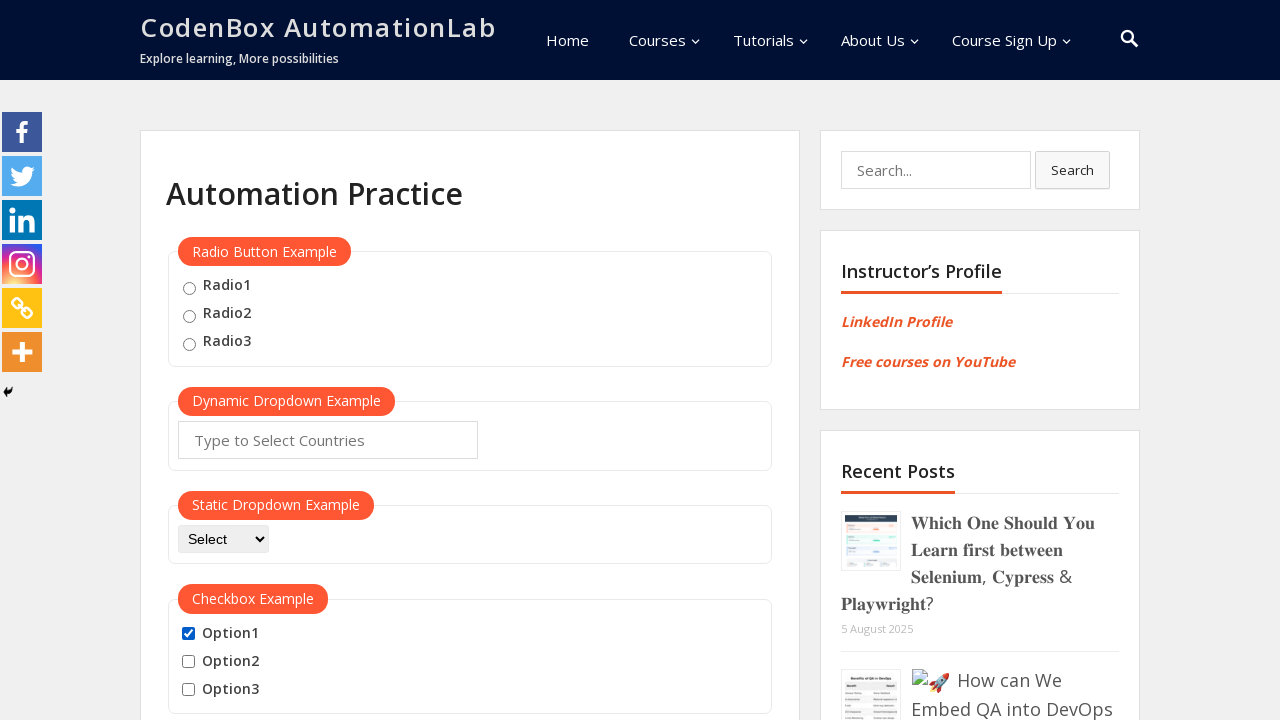

Clicked checkbox 2 of 3 at (188, 662) on #checkbox-example input[type='checkbox'] >> nth=1
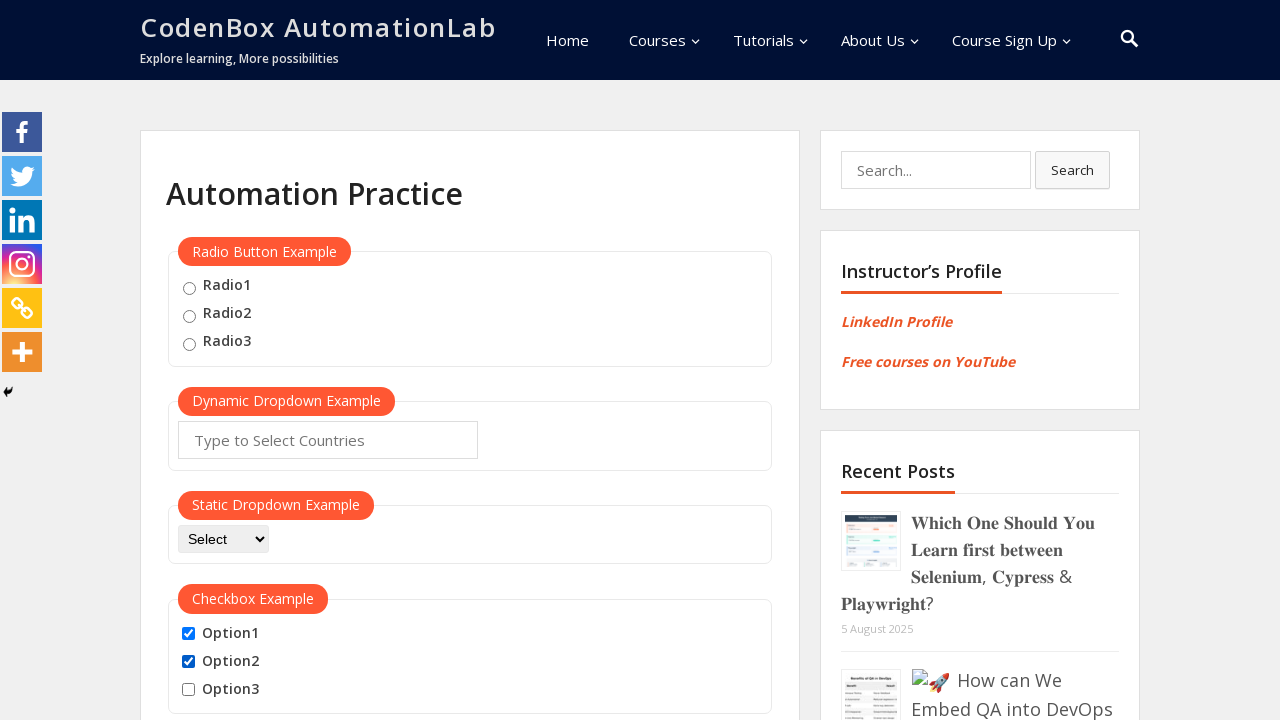

Clicked checkbox 3 of 3 at (188, 690) on #checkbox-example input[type='checkbox'] >> nth=2
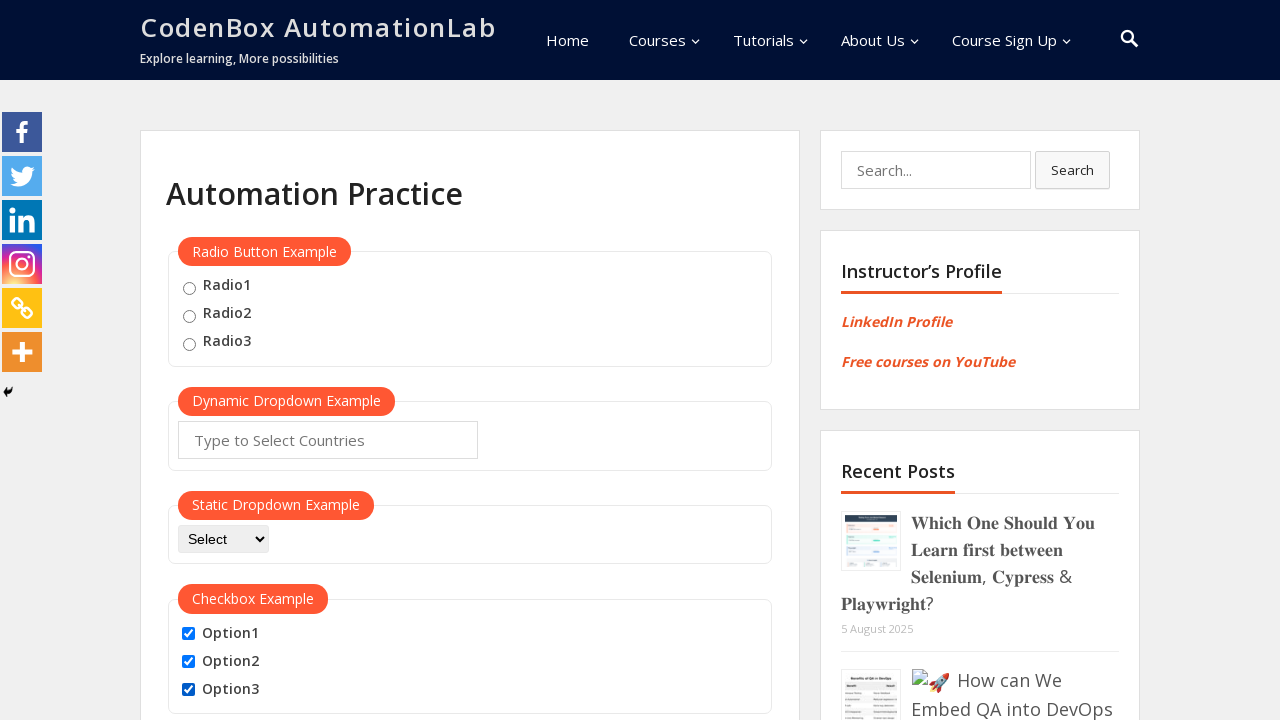

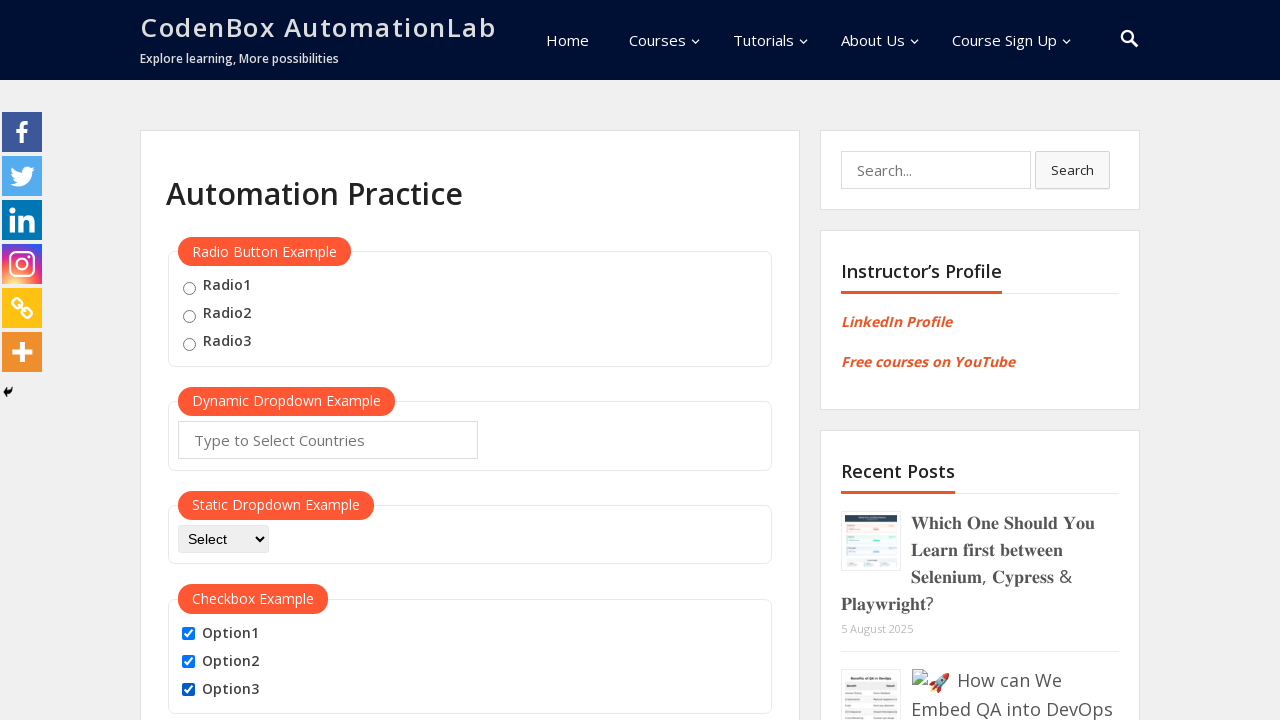